Tests dropdown selection within an iframe on W3Schools tryit editor by selecting the Saab option

Starting URL: https://www.w3schools.com/tags/tryit.asp?filename=tryhtml_select

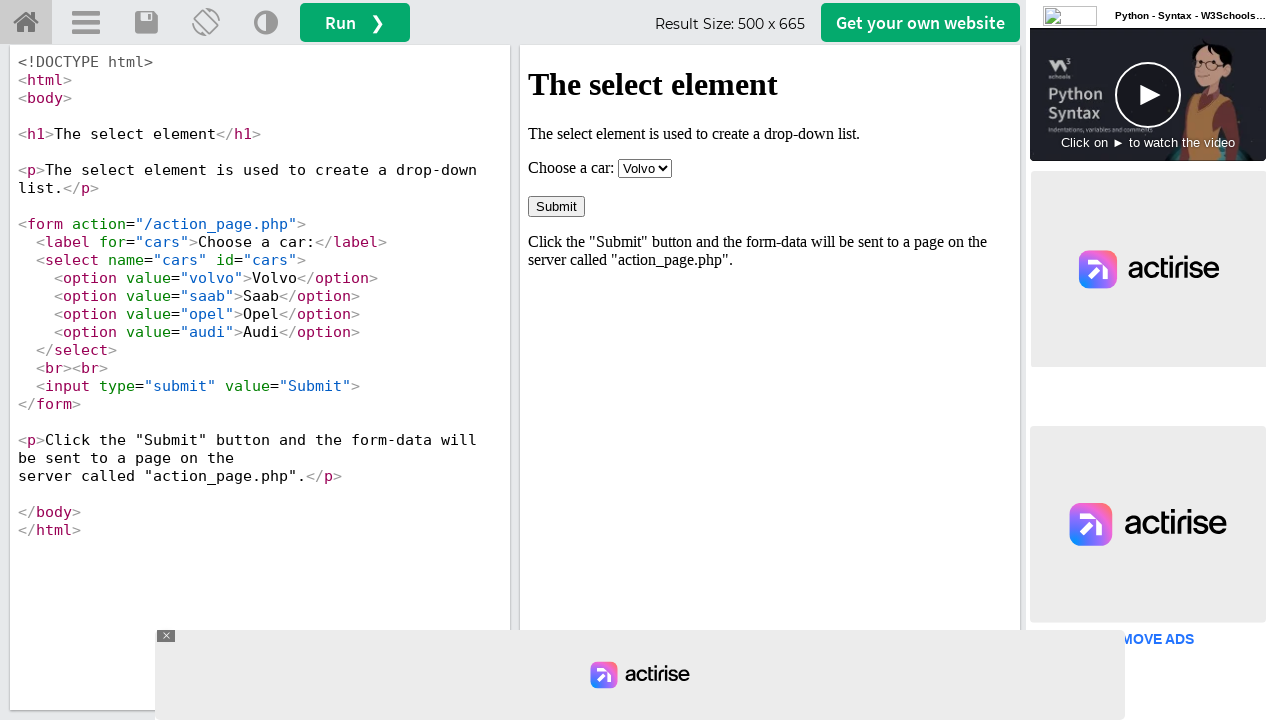

Retrieved all frames from the page
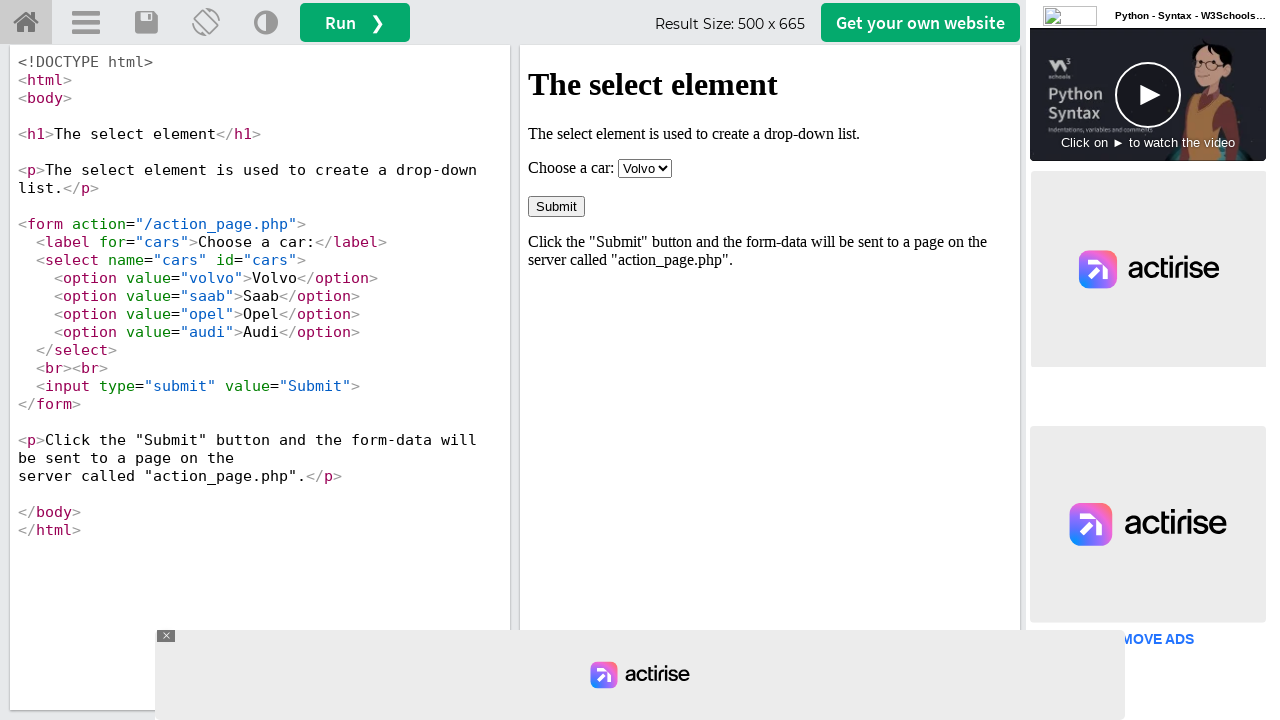

Selected 'Saab' option from dropdown in iframeResult
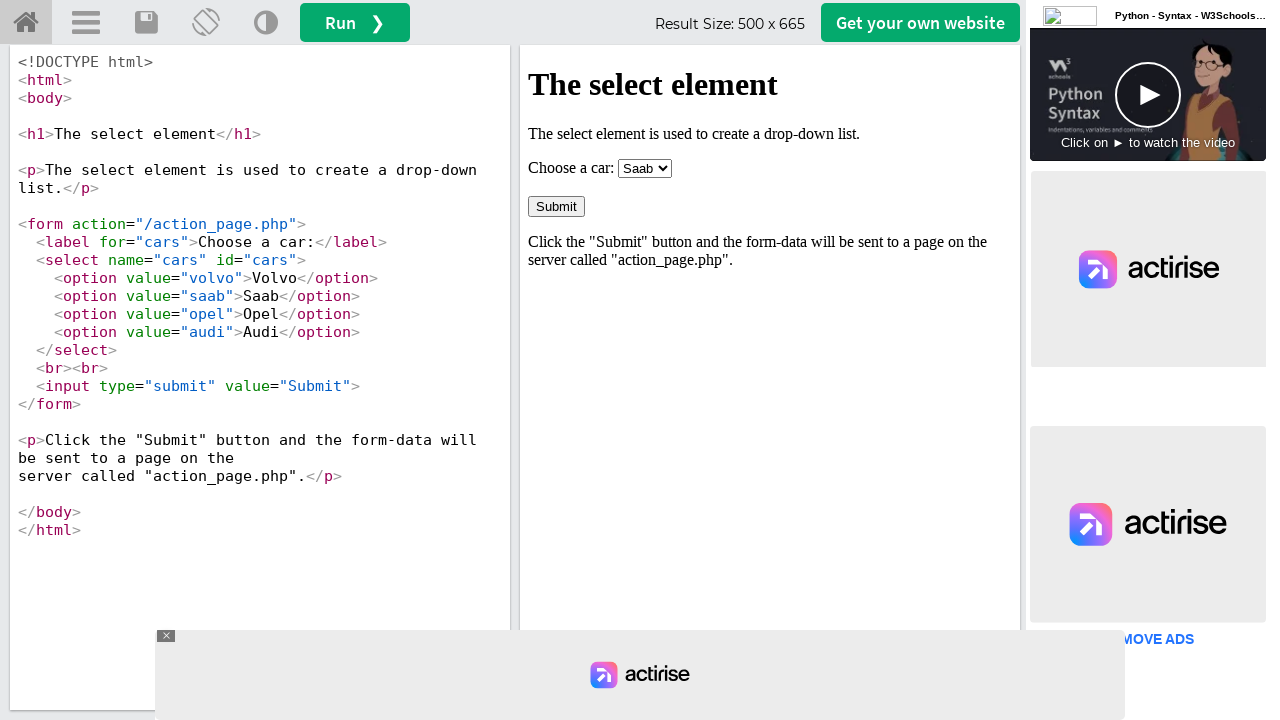

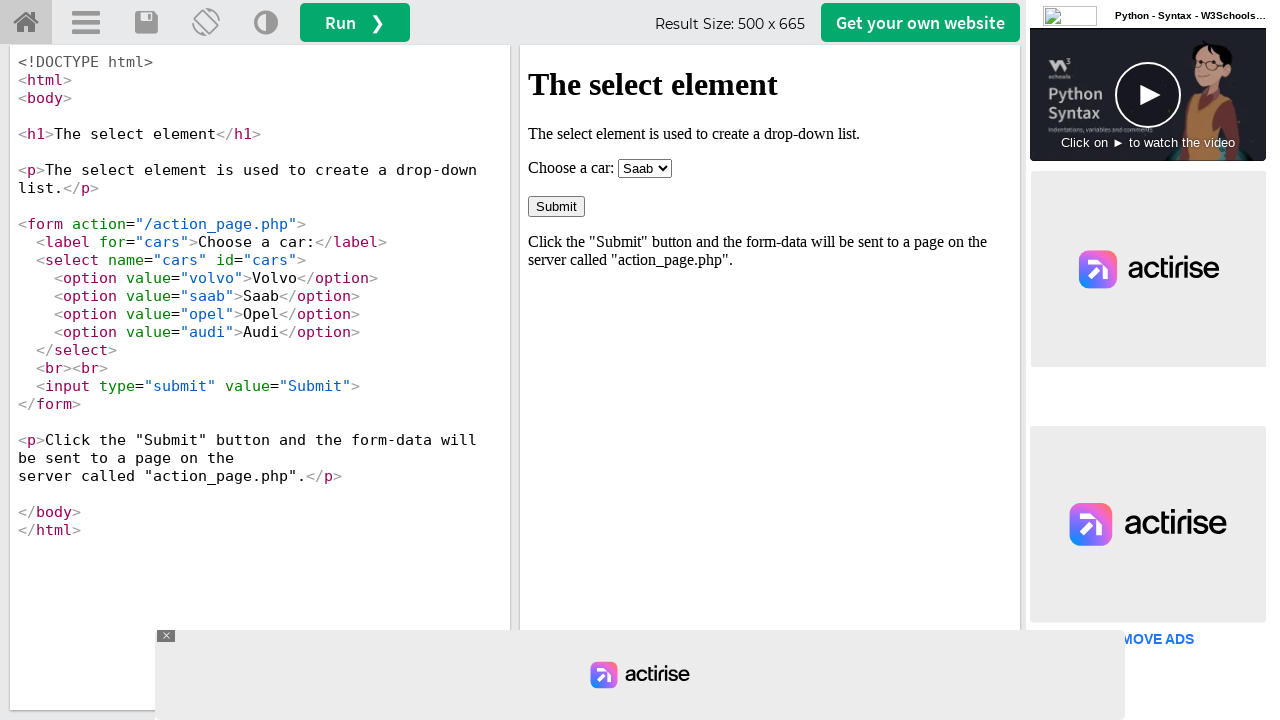